Tests dropdown selection using Playwright's built-in select_option method to choose "Option 1" by text, then verifies the selection.

Starting URL: http://the-internet.herokuapp.com/dropdown

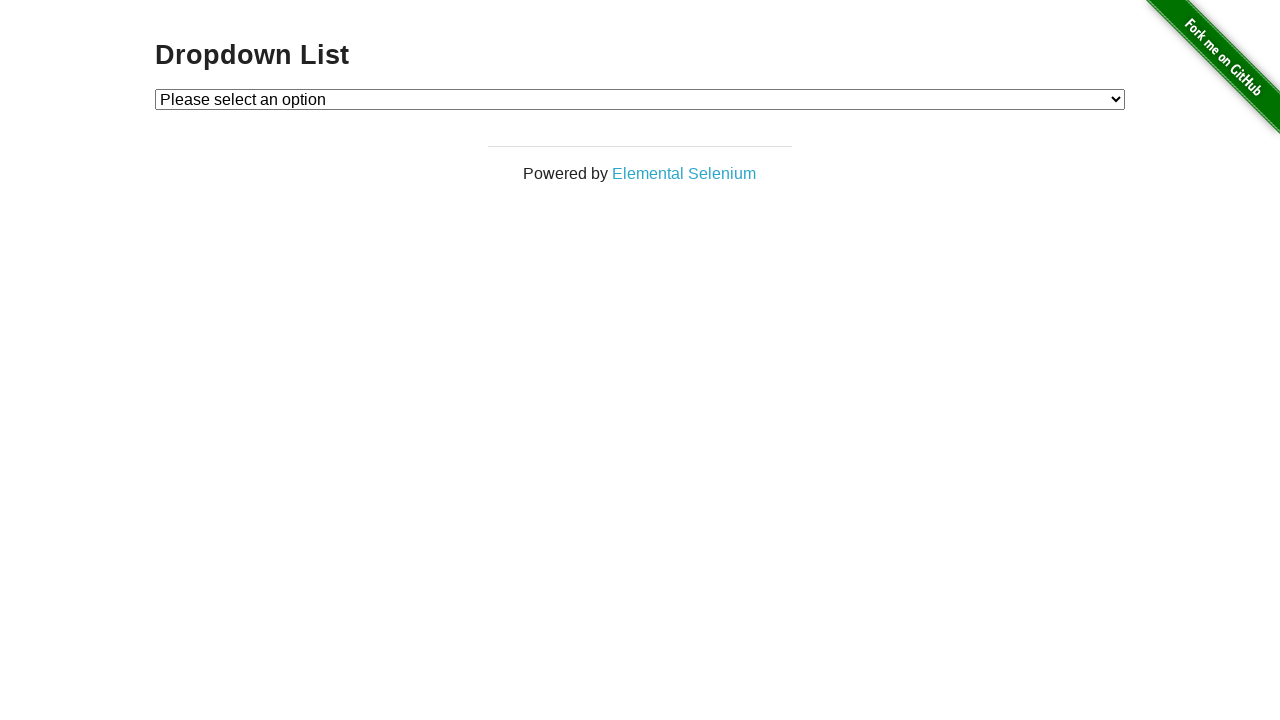

Waited for dropdown element to be present
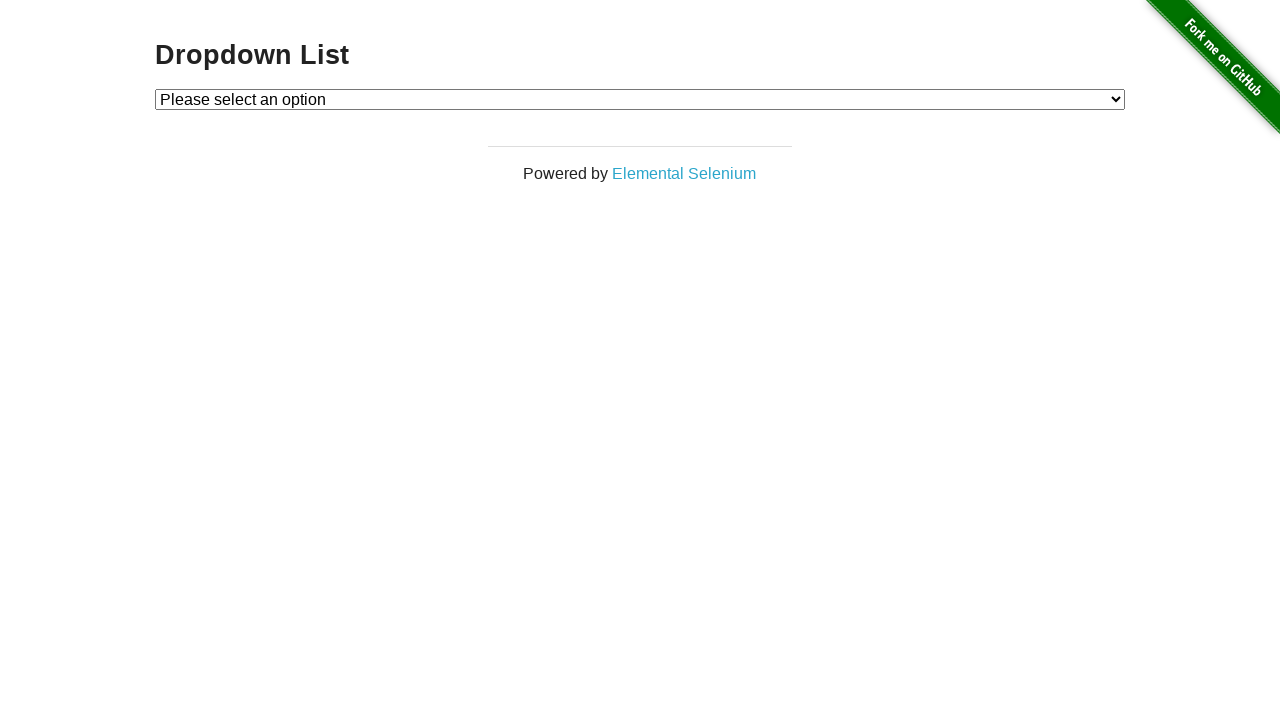

Selected 'Option 1' from dropdown using label on #dropdown
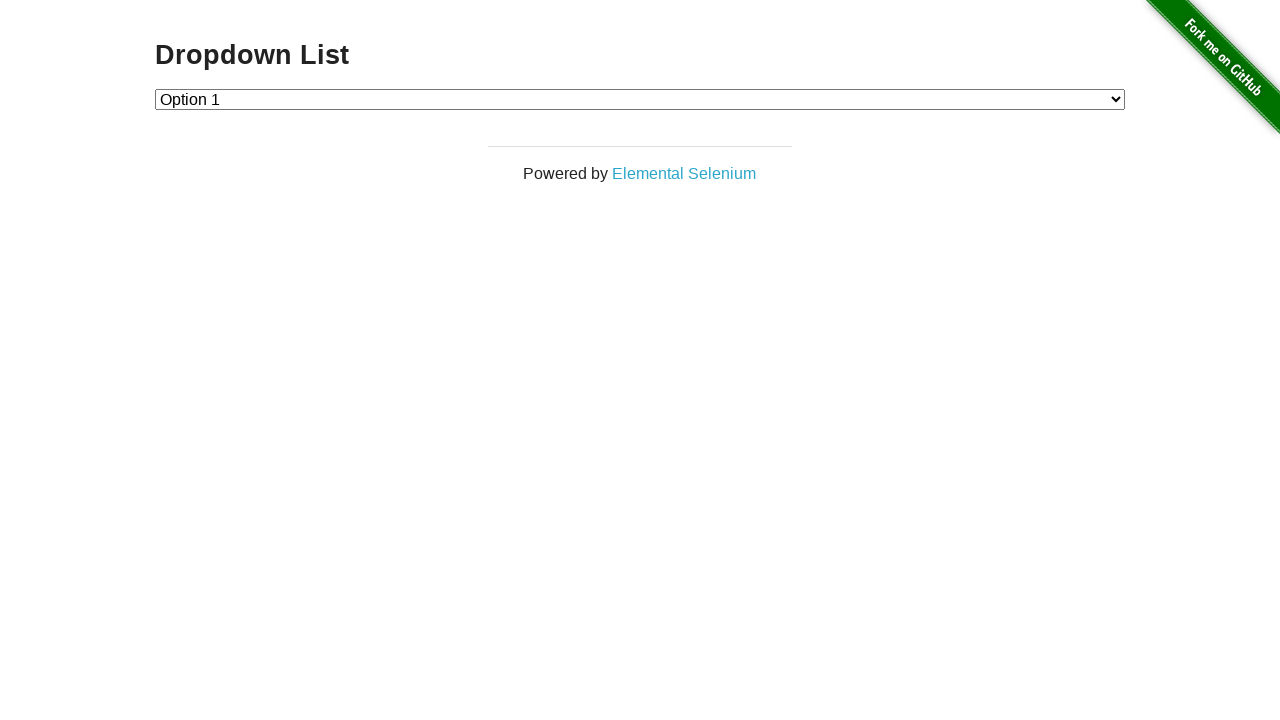

Located the checked dropdown option
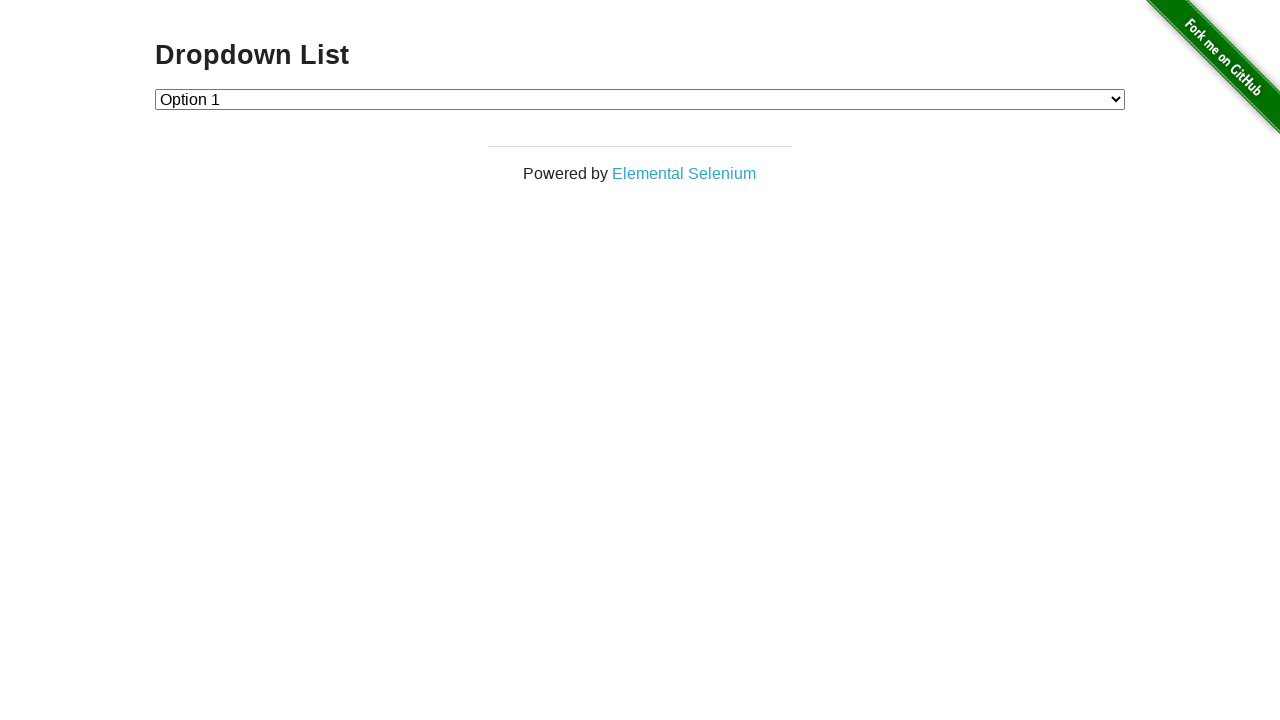

Retrieved text content of selected option
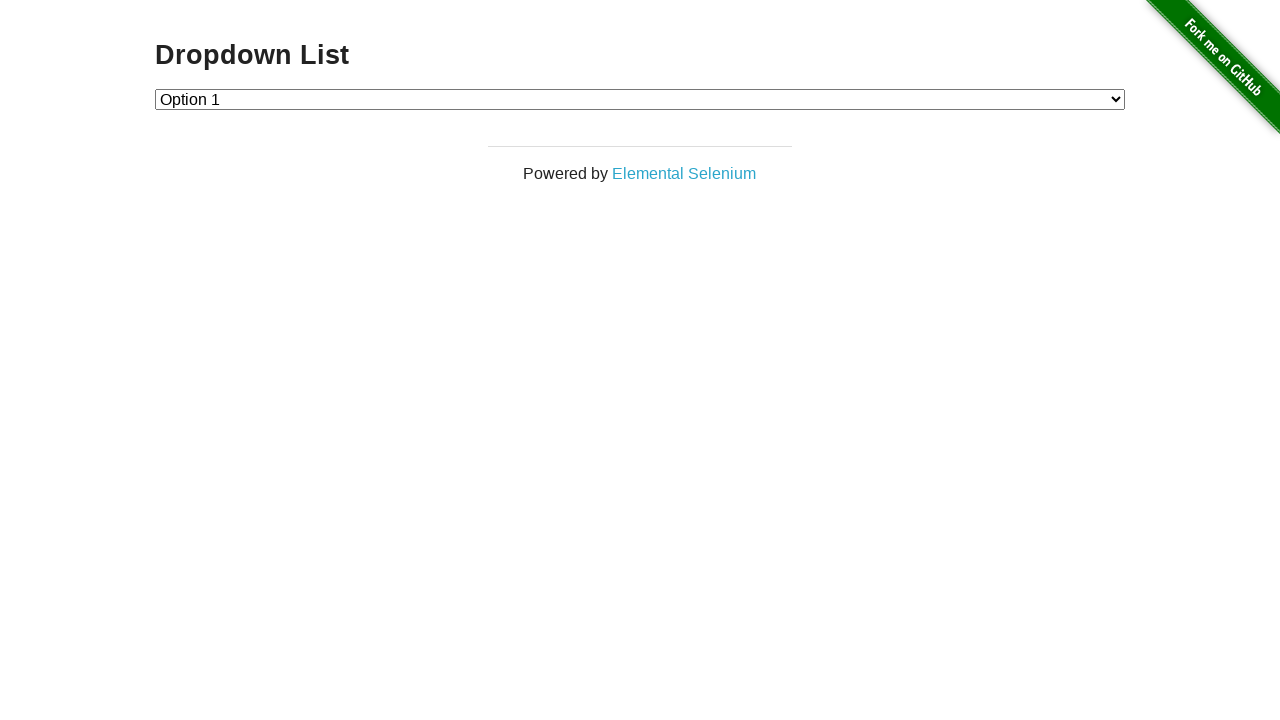

Verified selected option text is 'Option 1'
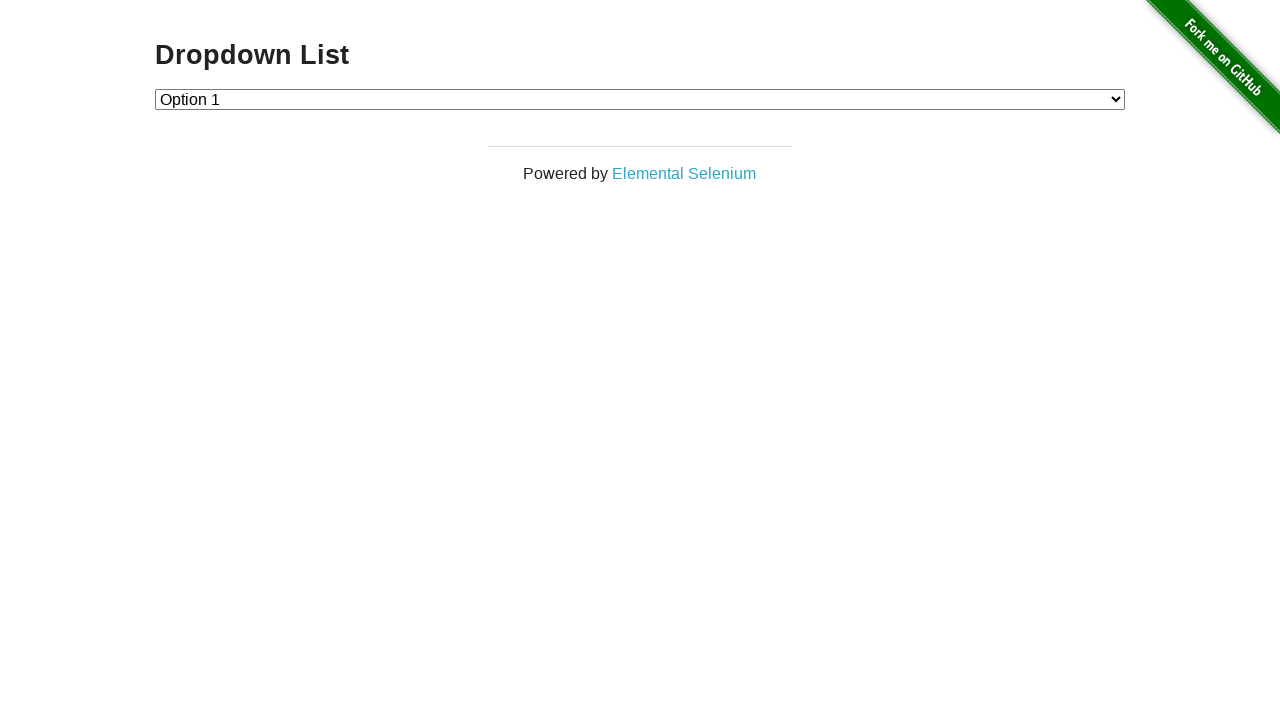

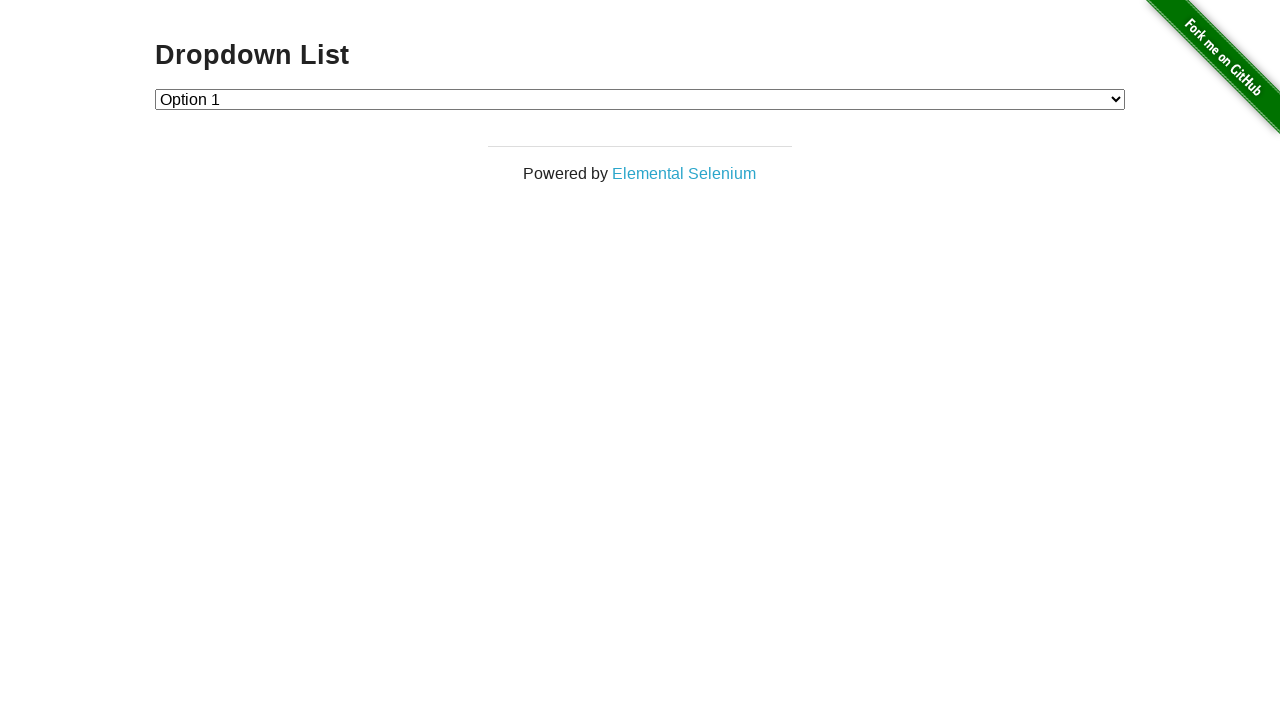